Tests the sortable list functionality on demoqa.com by dragging an element from one position to another position in the list using drag and drop actions.

Starting URL: https://demoqa.com/sortable

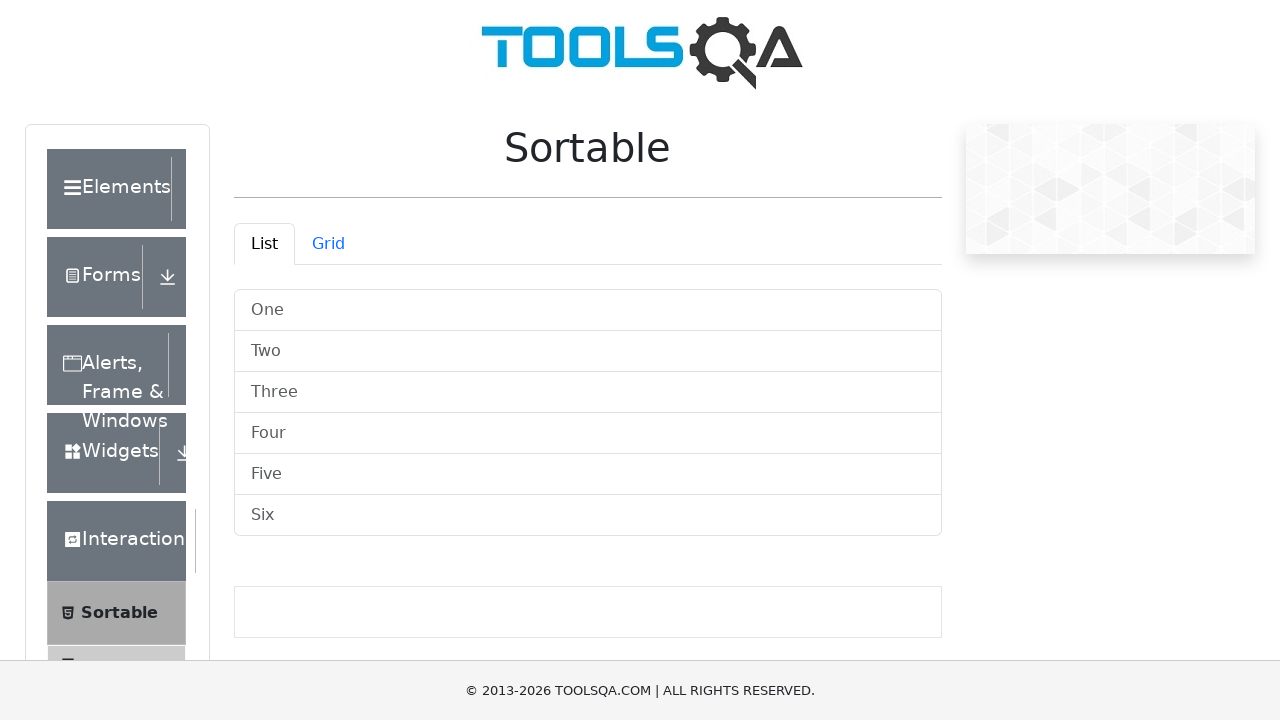

Waited for sortable list container to be visible
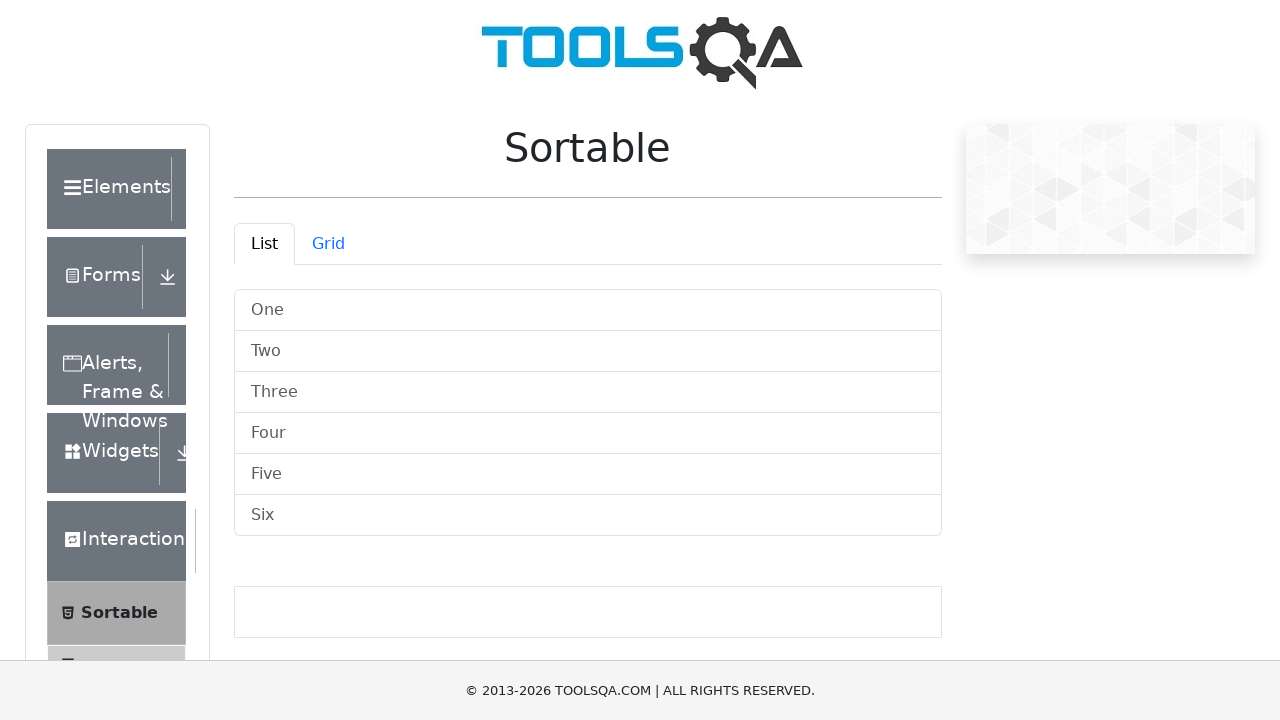

Located all sortable list items
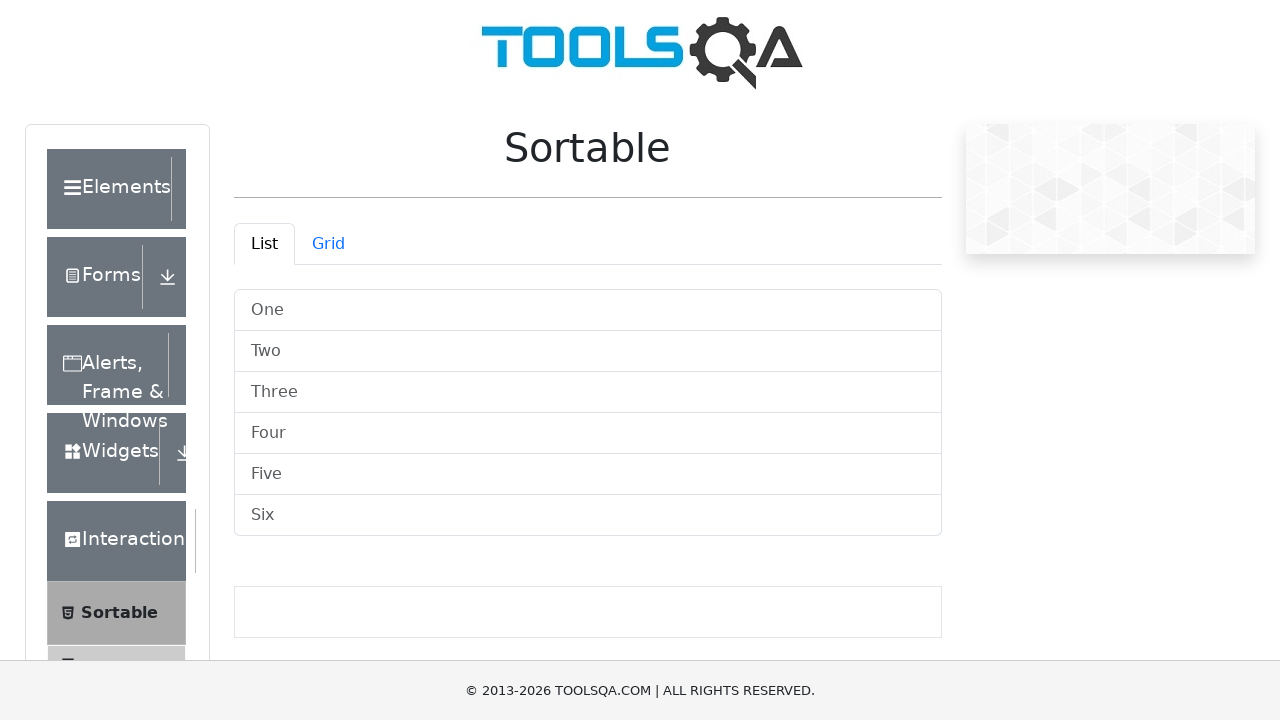

Waited for first list item to be present
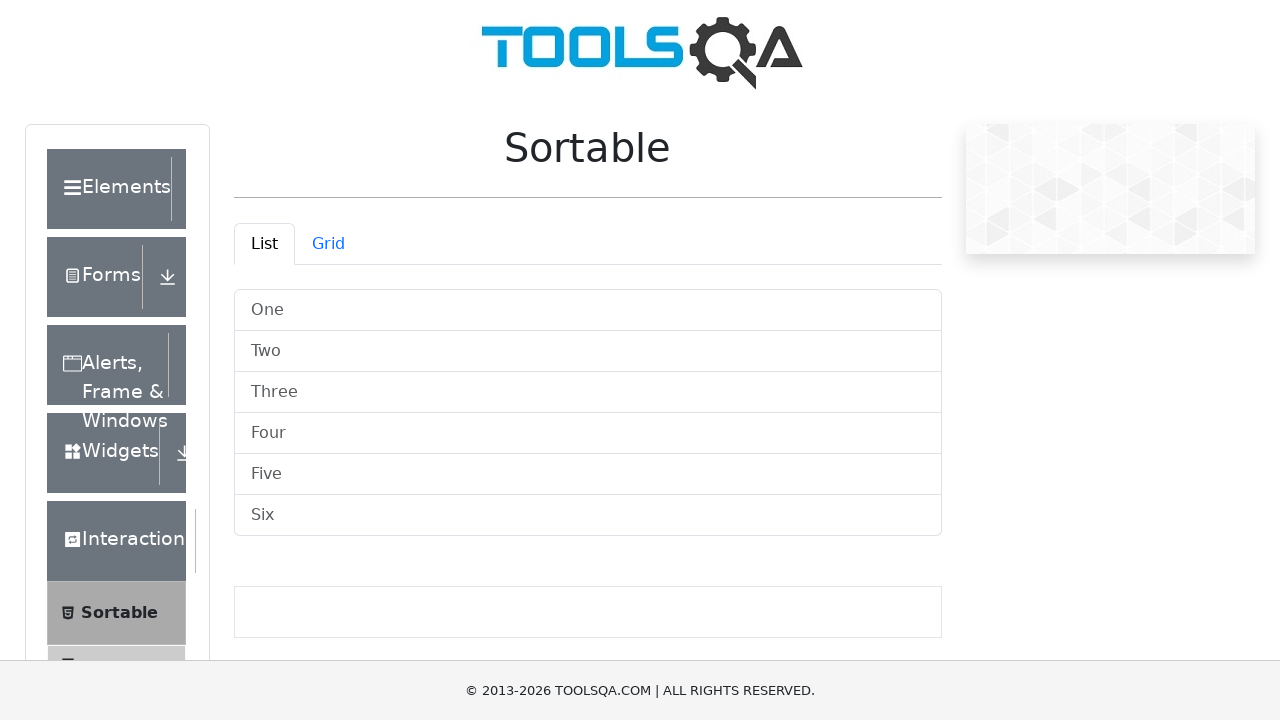

Selected source element (6th item in list)
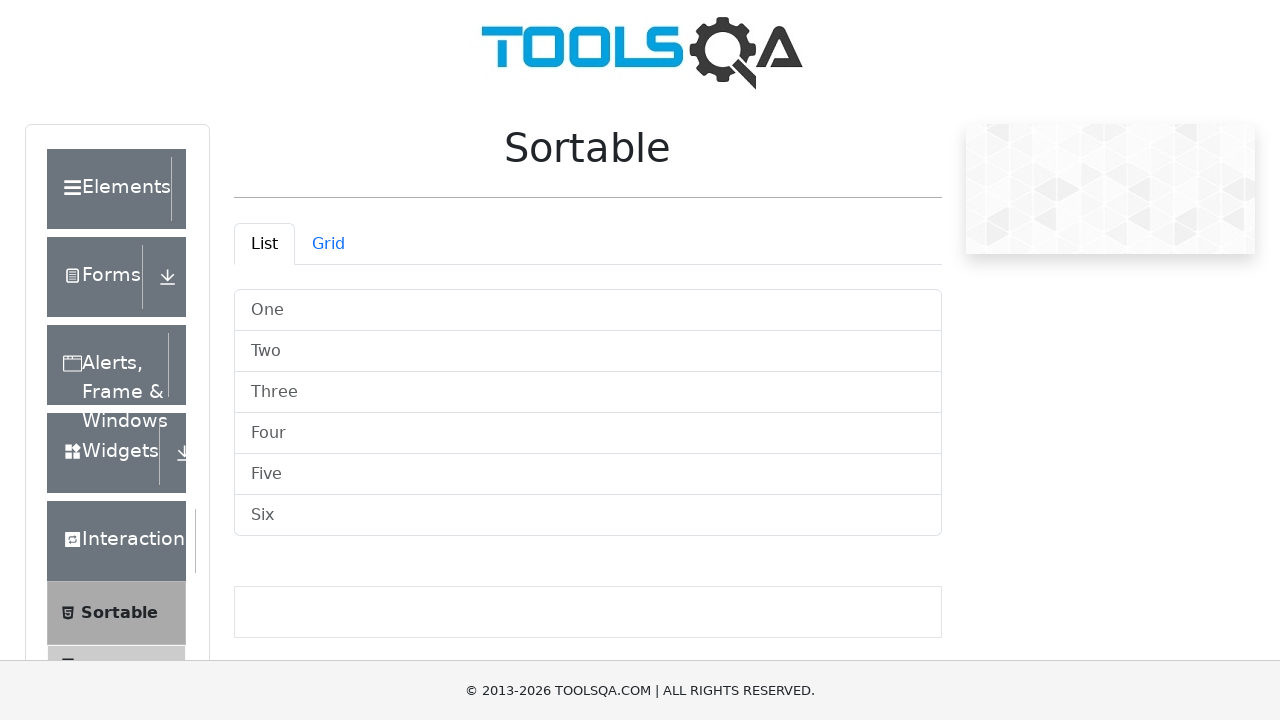

Selected target element (3rd item in list)
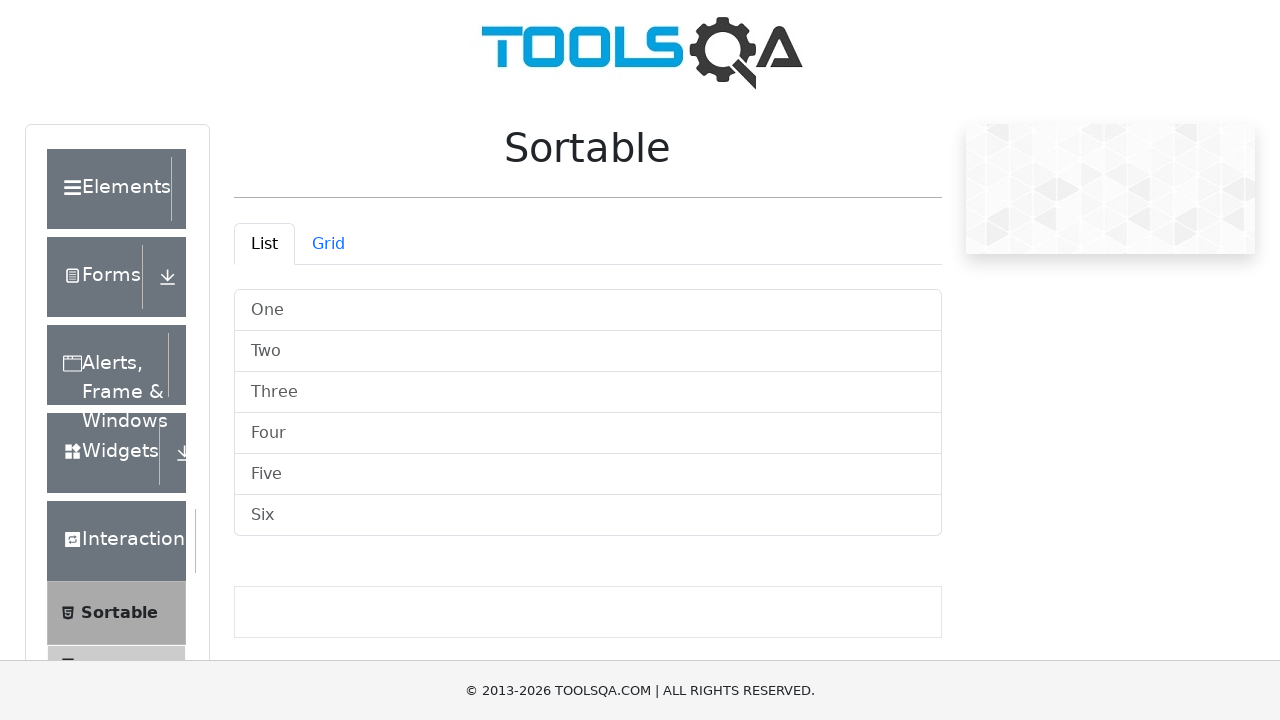

Dragged 6th item to 3rd position in sortable list at (588, 392)
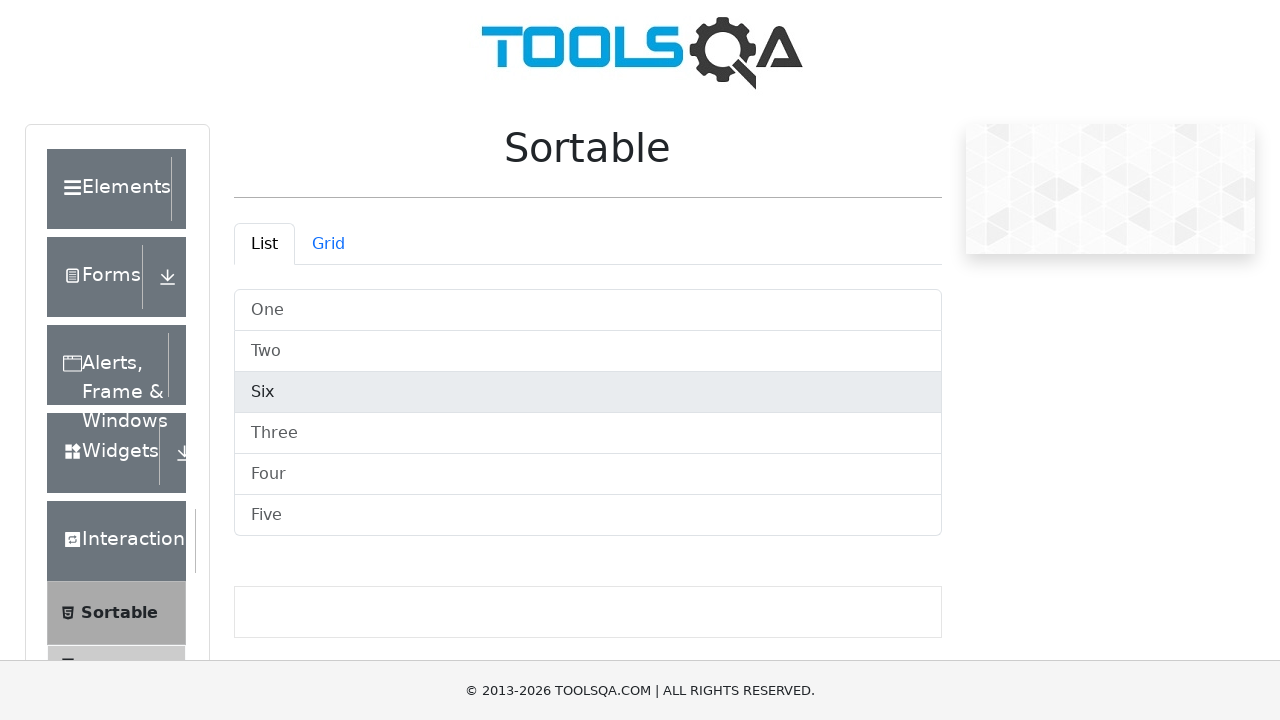

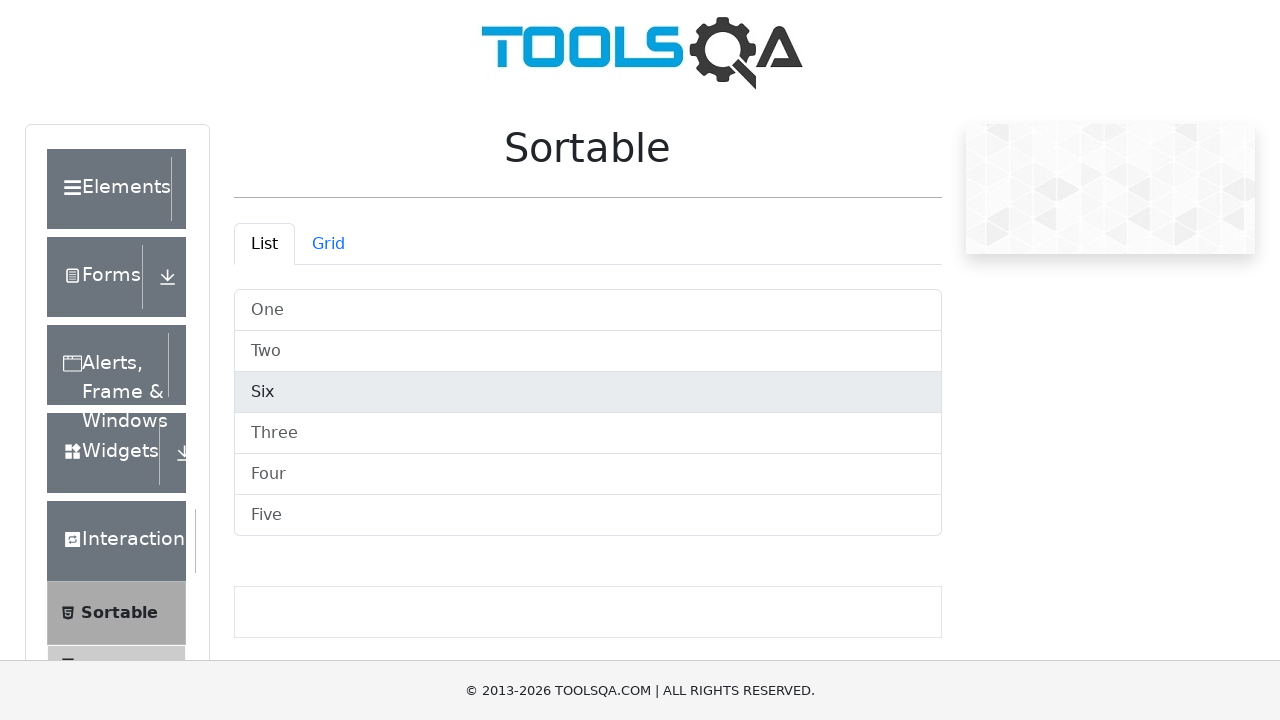